Tests mortgage calculator form by entering home value and down payment percentage values

Starting URL: https://www.mortgagecalculator.org

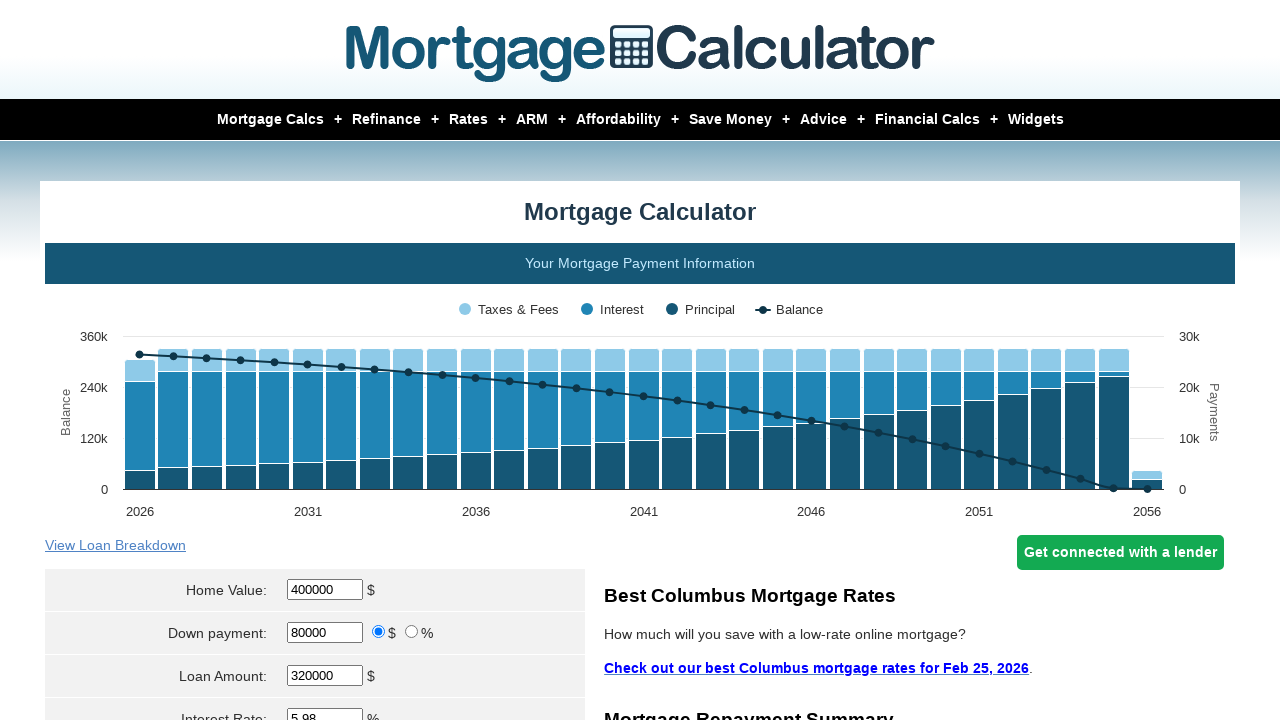

Clicked on home value field at (325, 590) on #homeval
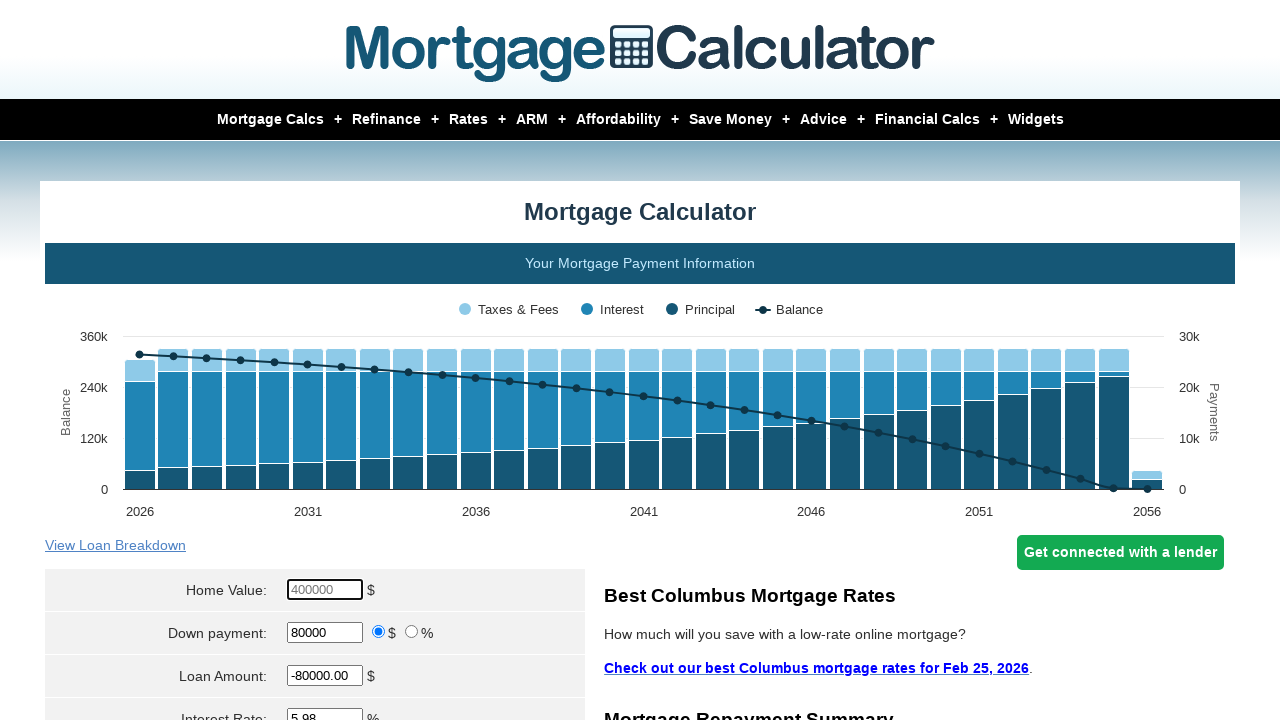

Cleared home value field on #homeval
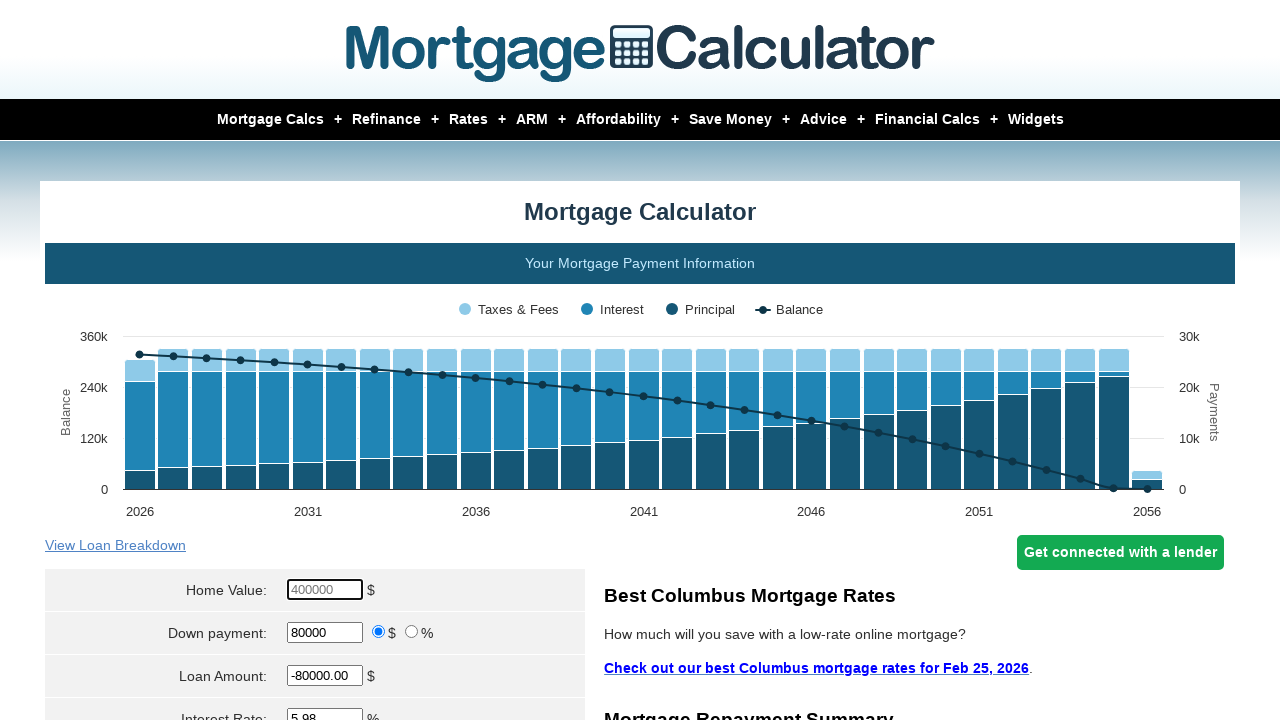

Entered home value of $450,000 on #homeval
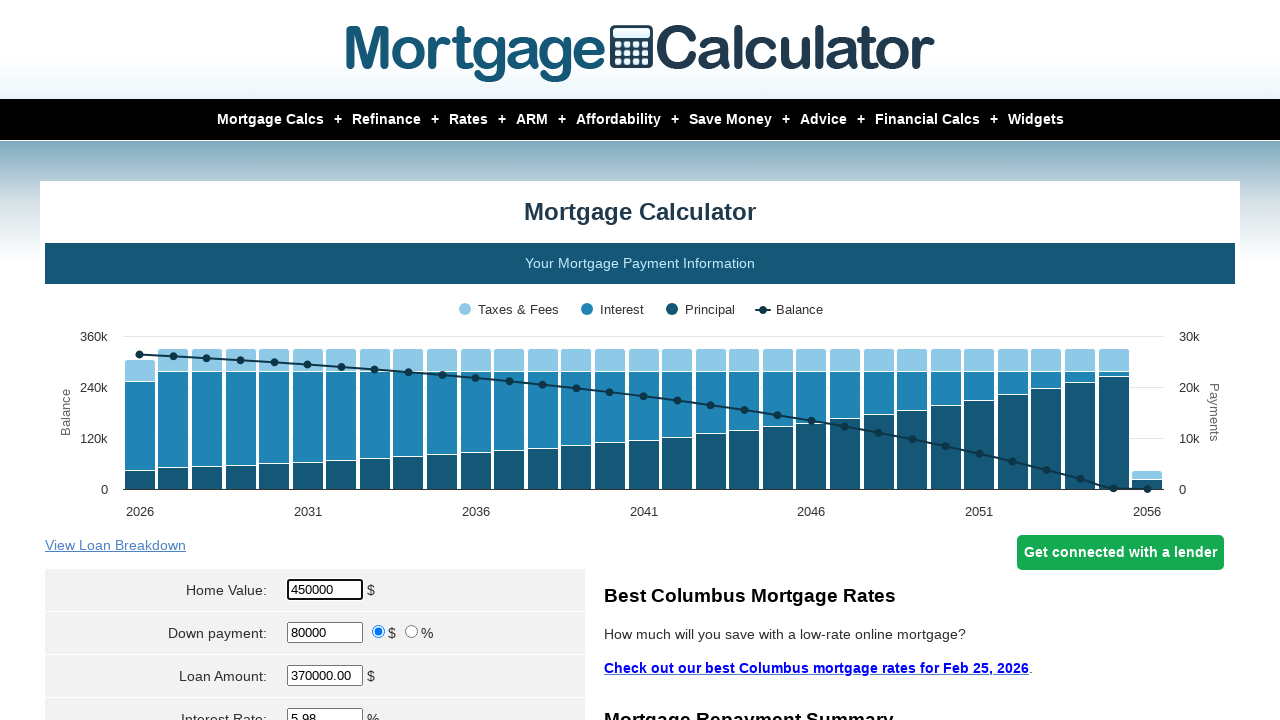

Selected percentage ratio button for down payment at (412, 632) on input[value='percent']
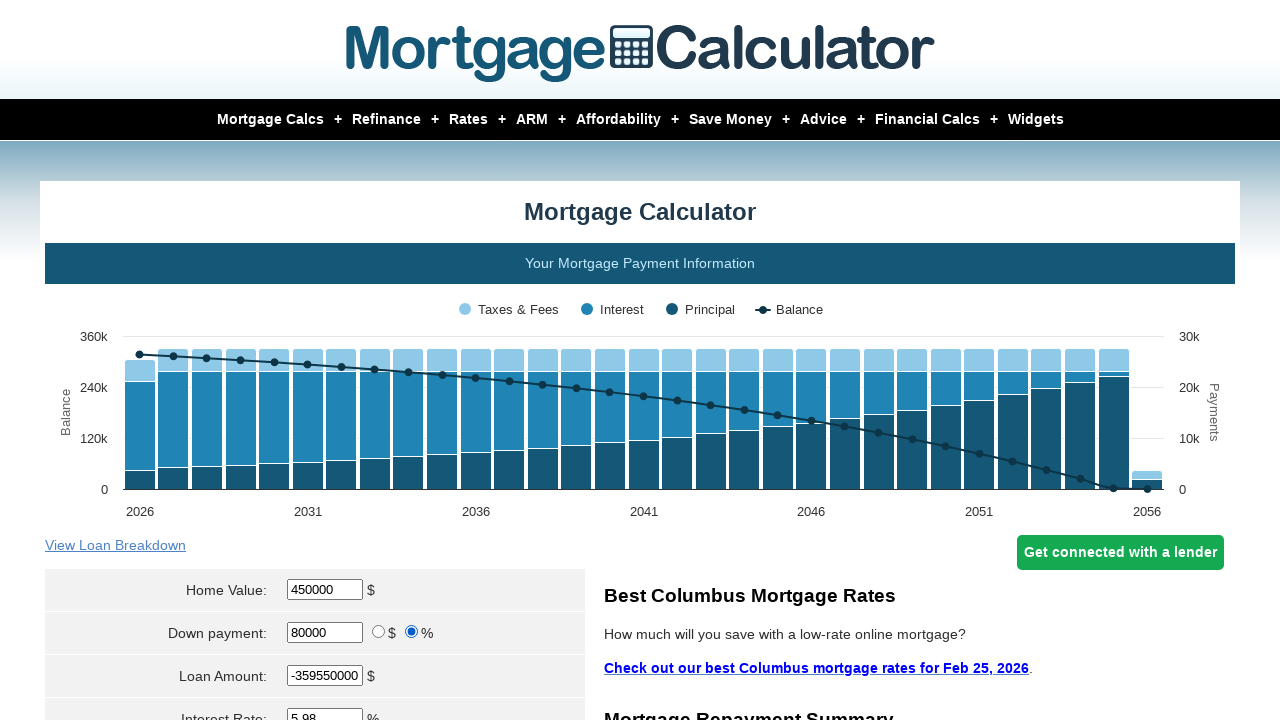

Clicked on down payment field at (325, 632) on #downpayment
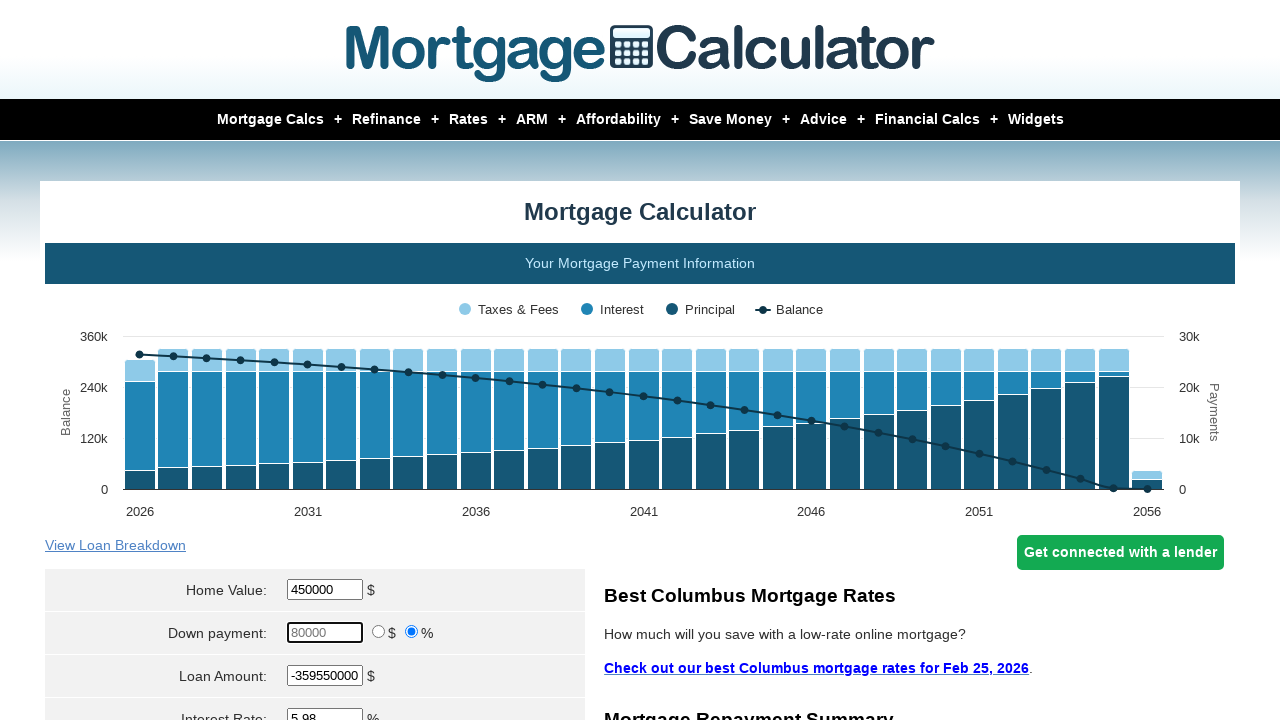

Cleared down payment field on #downpayment
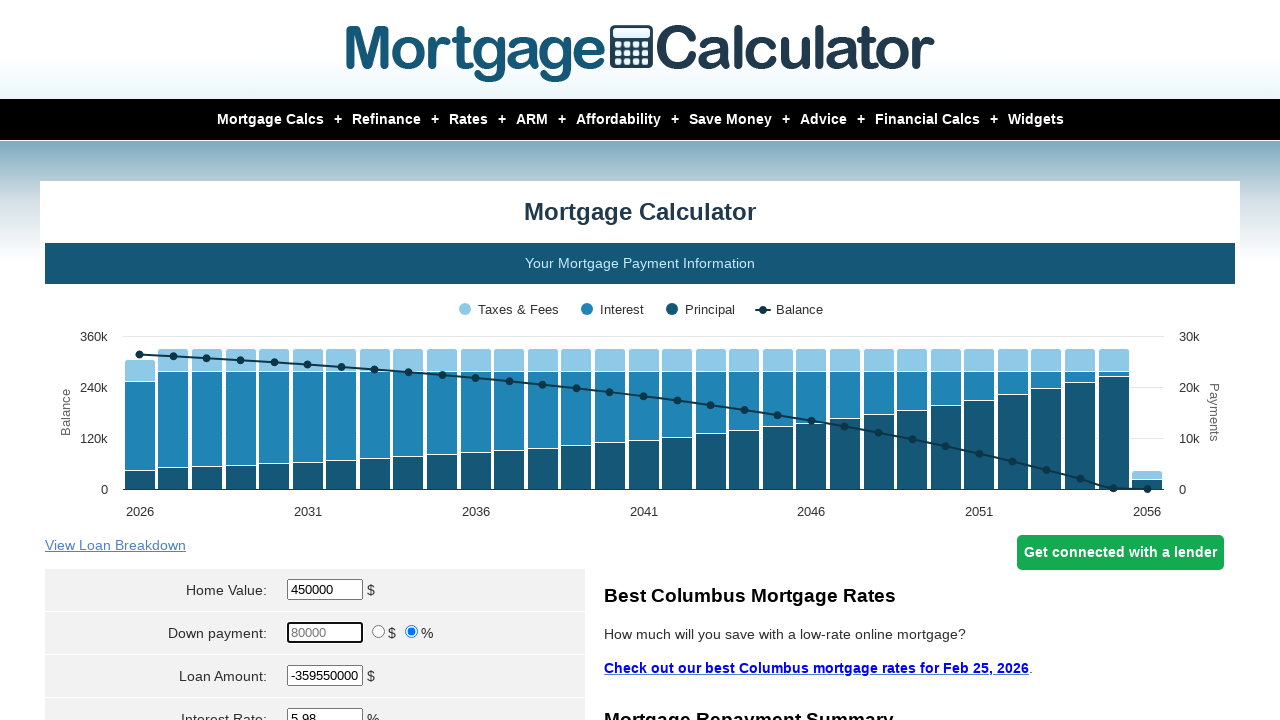

Entered down payment percentage of 5% on #downpayment
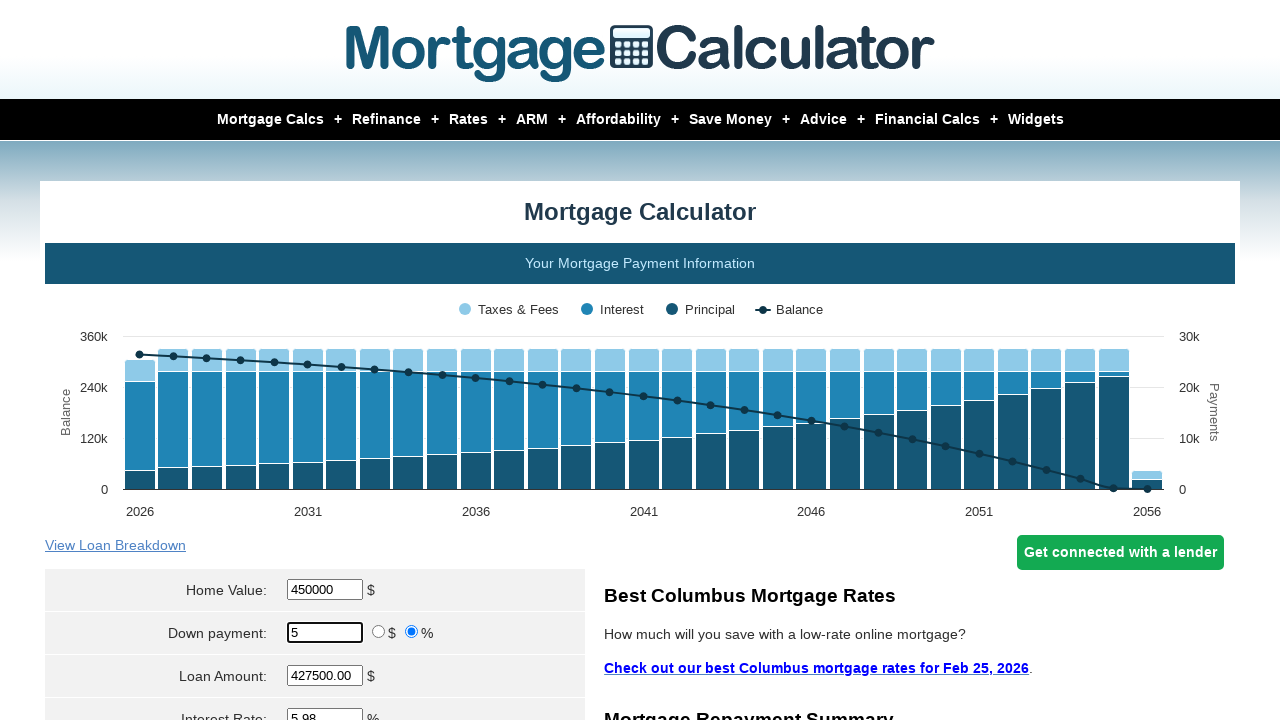

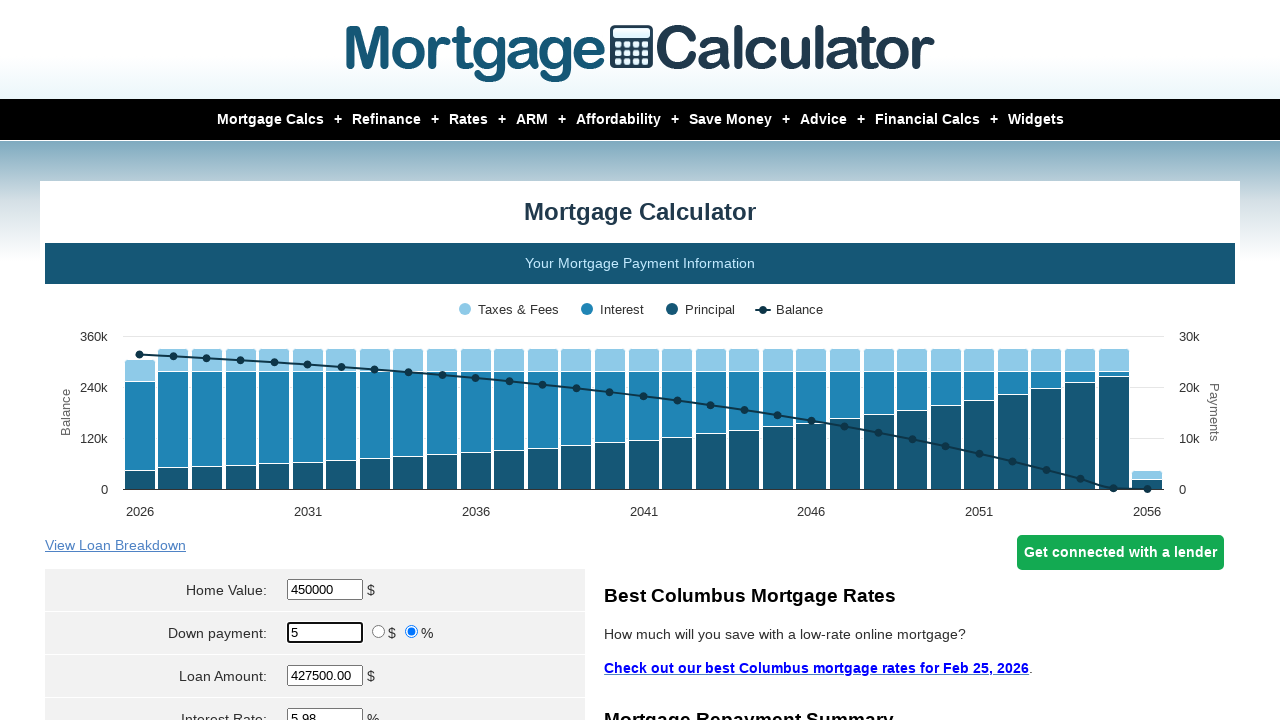